Navigates to the RedBus homepage and verifies the page loads successfully by waiting for the page to be ready.

Starting URL: https://www.redbus.in/

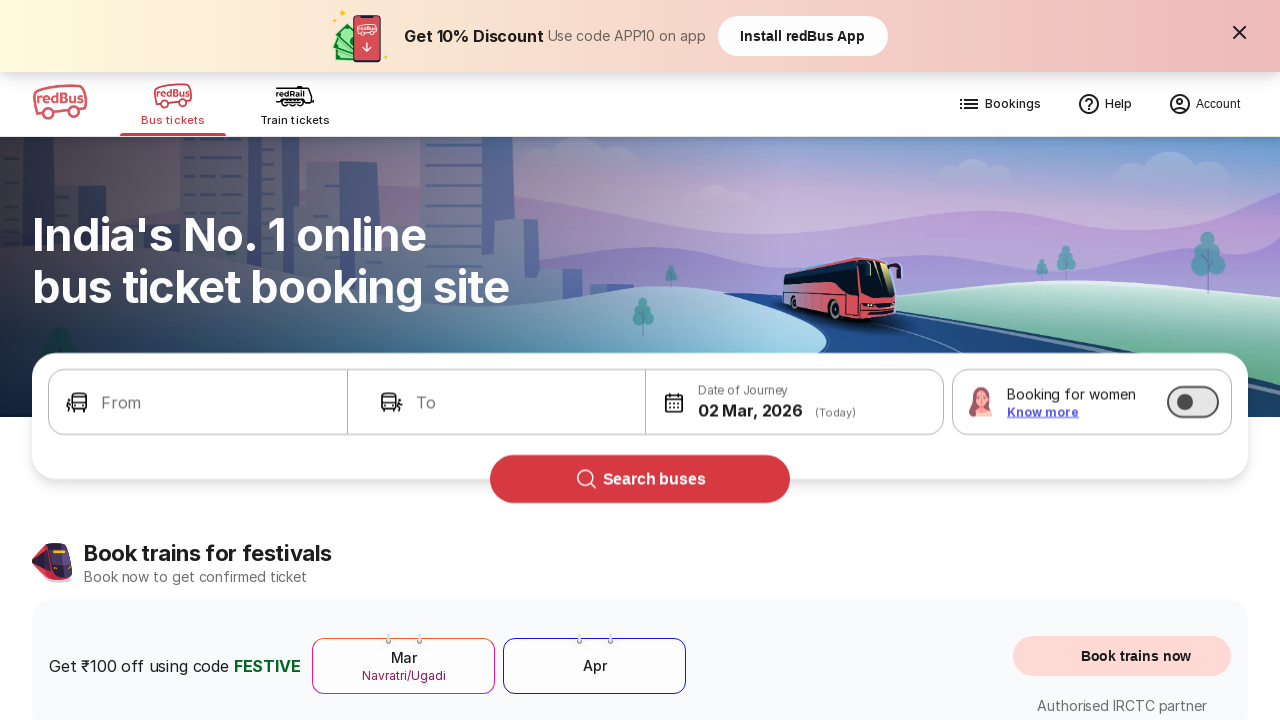

Navigated to RedBus homepage at https://www.redbus.in/
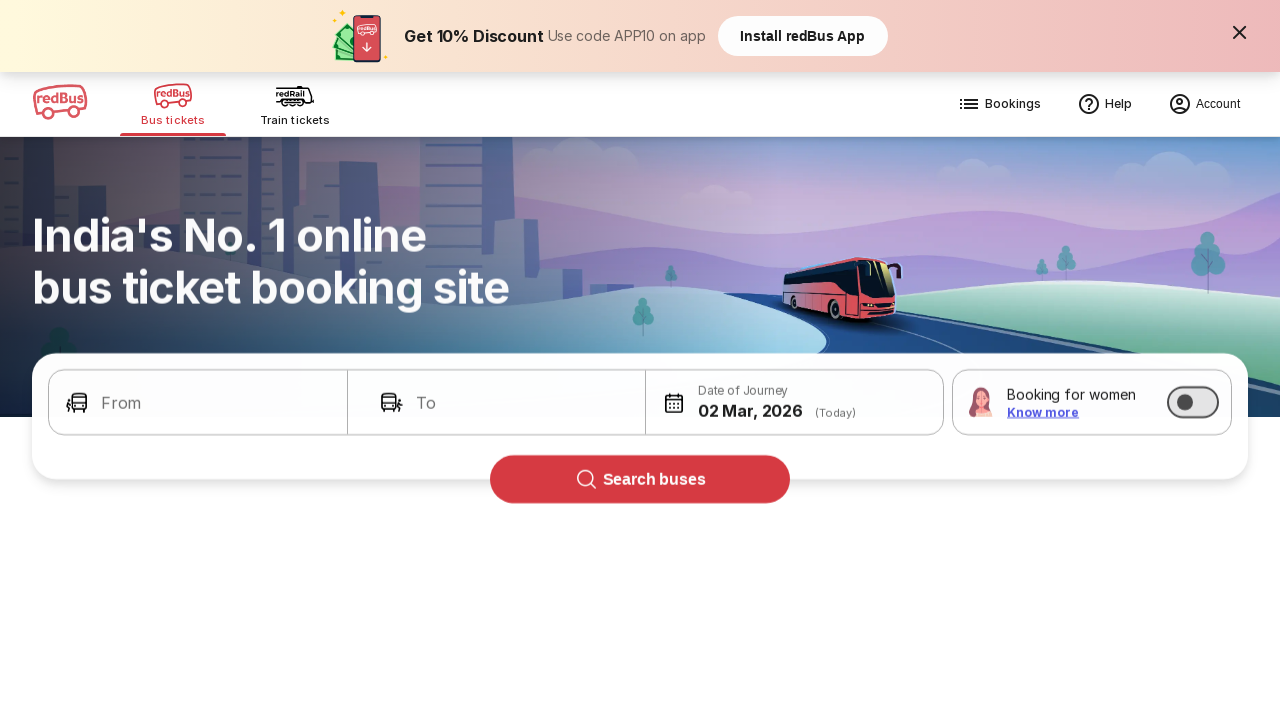

Page DOM content loaded
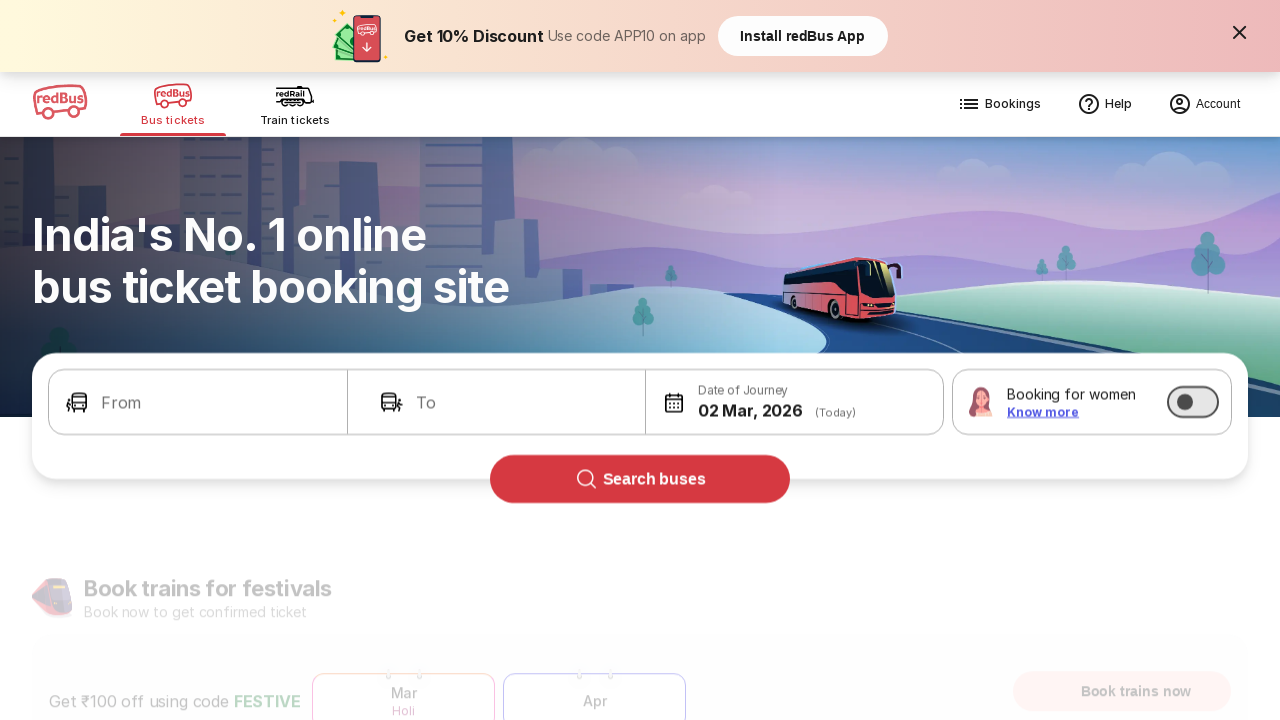

Body element is present - RedBus homepage loaded successfully
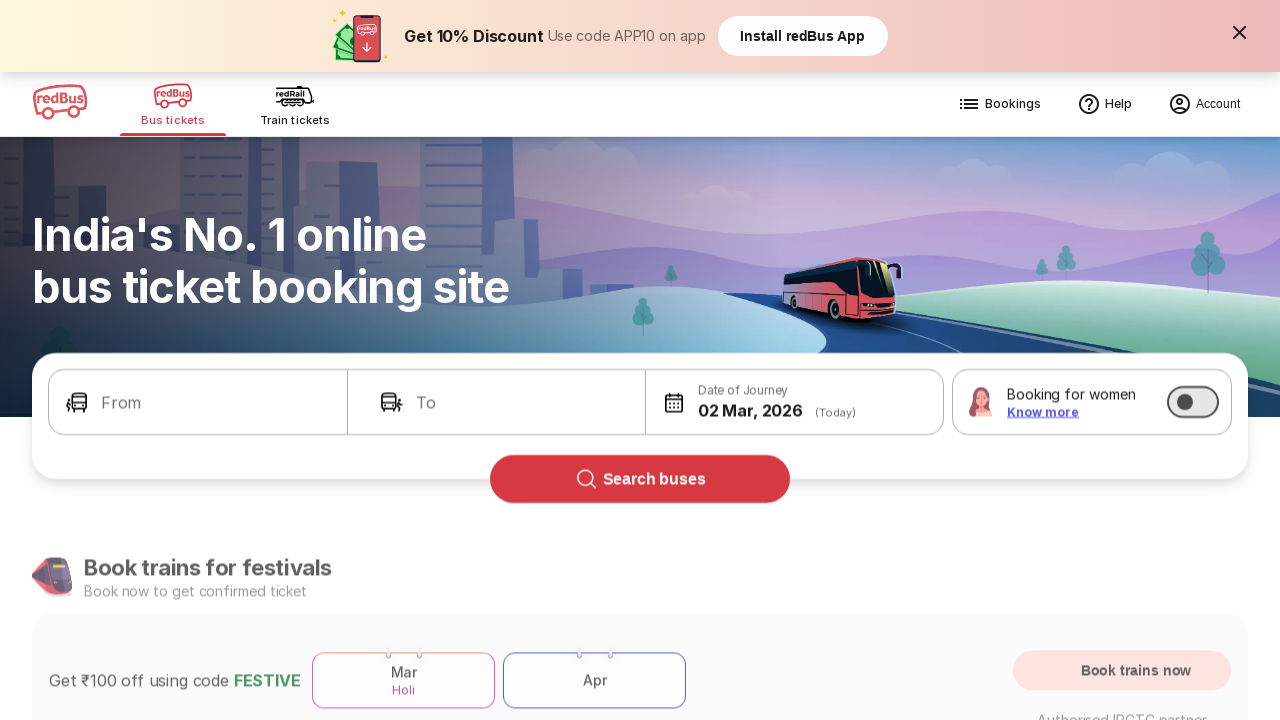

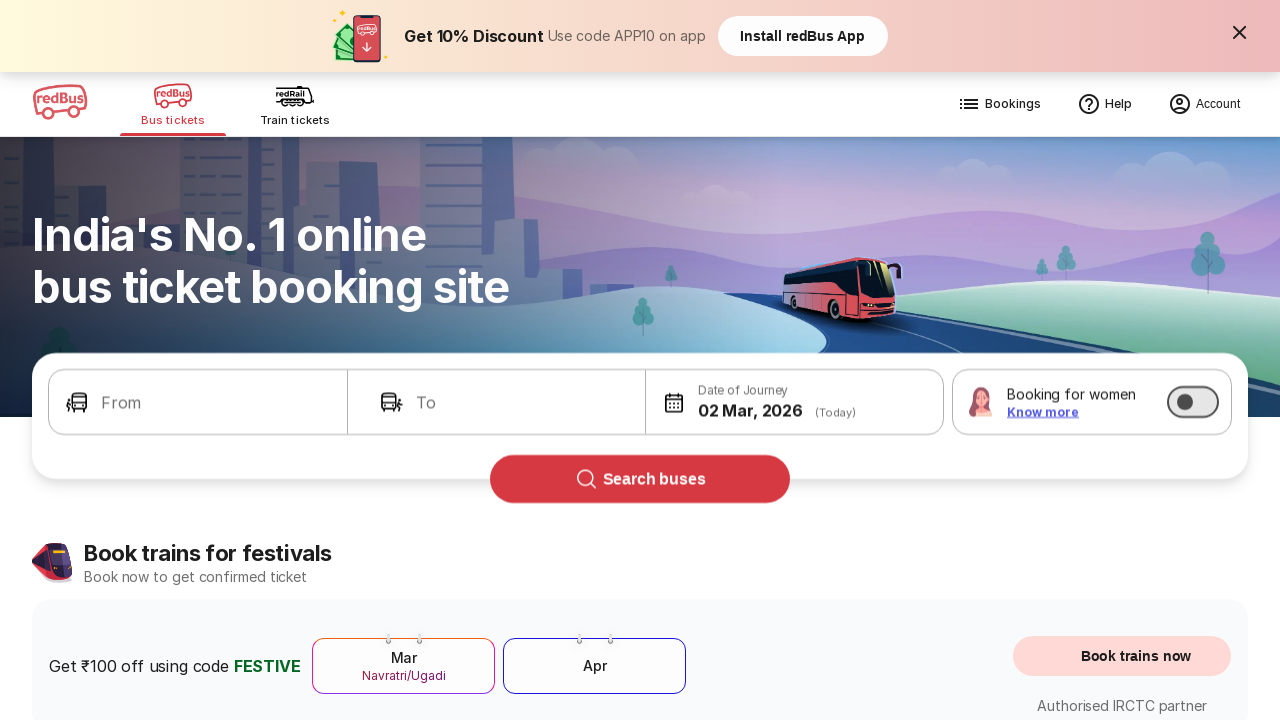